Tests a practice text box form by filling in full name, email, address, and password fields, then submitting the form

Starting URL: https://www.tutorialspoint.com/selenium/practice/text-box.php

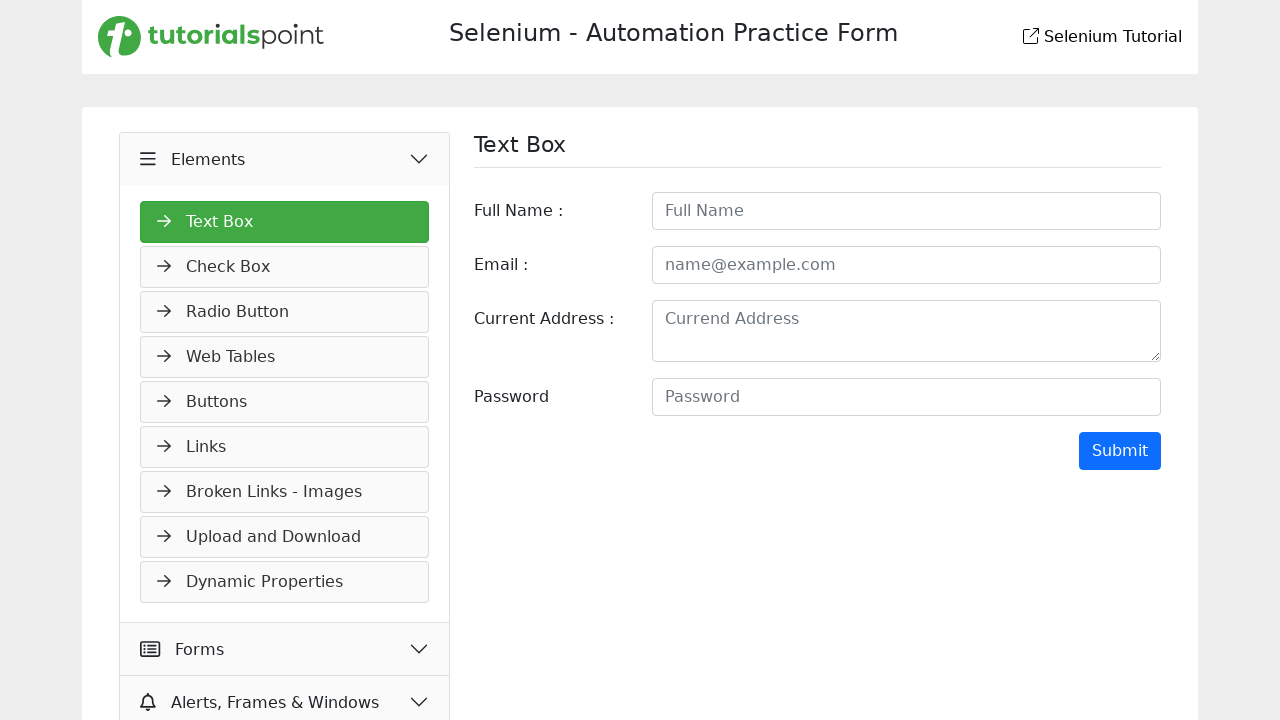

Filled full name field with 'Rahul' on #fullname
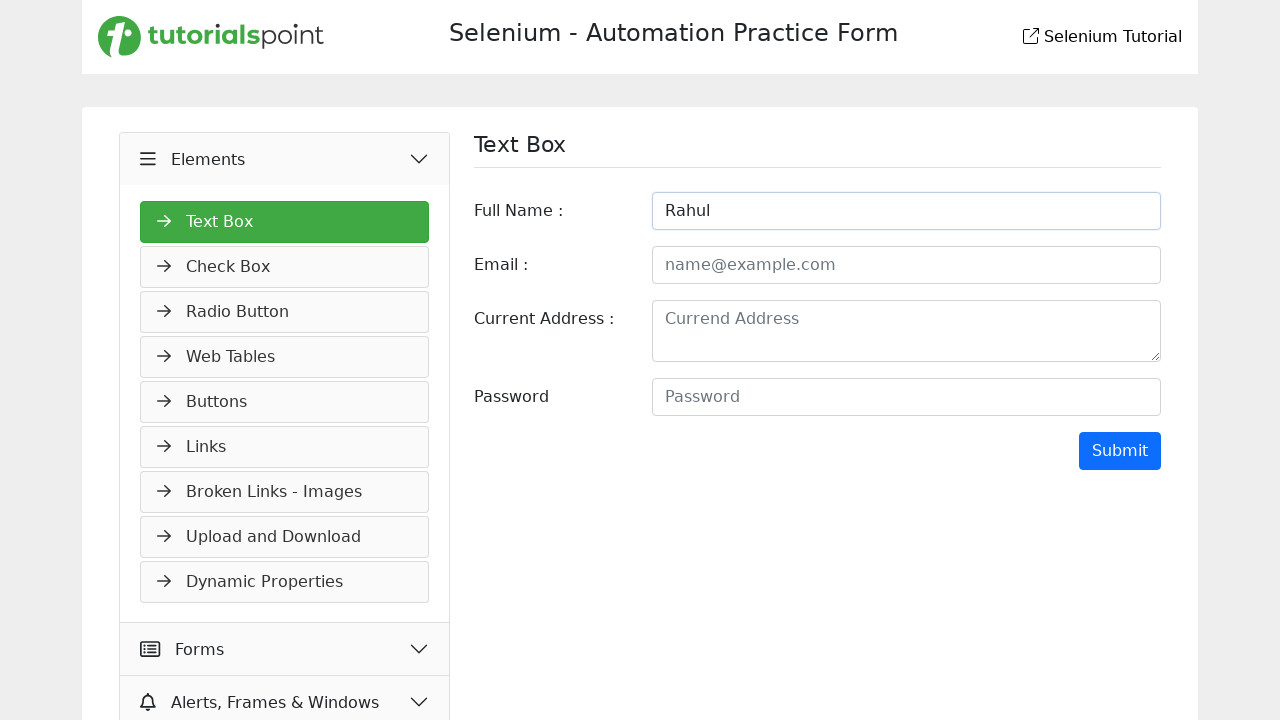

Filled email field with 'test@testing.com' on #email
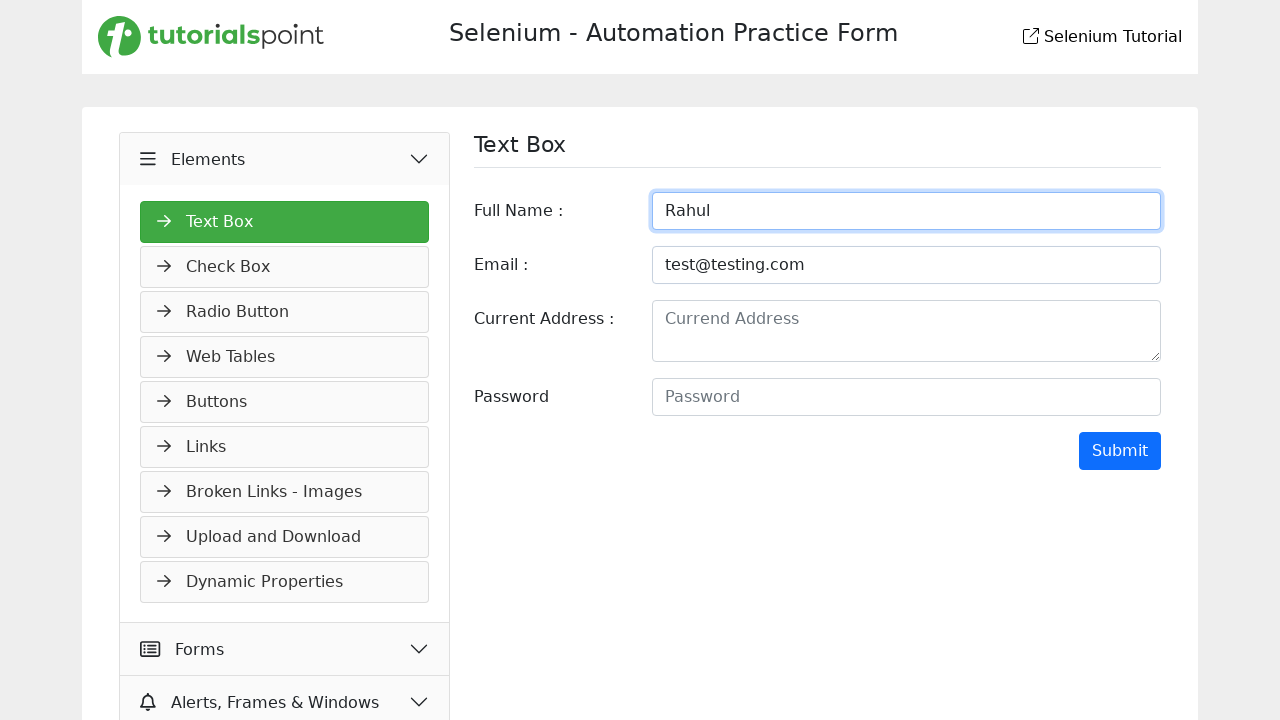

Filled address field with 'Satara' on #address
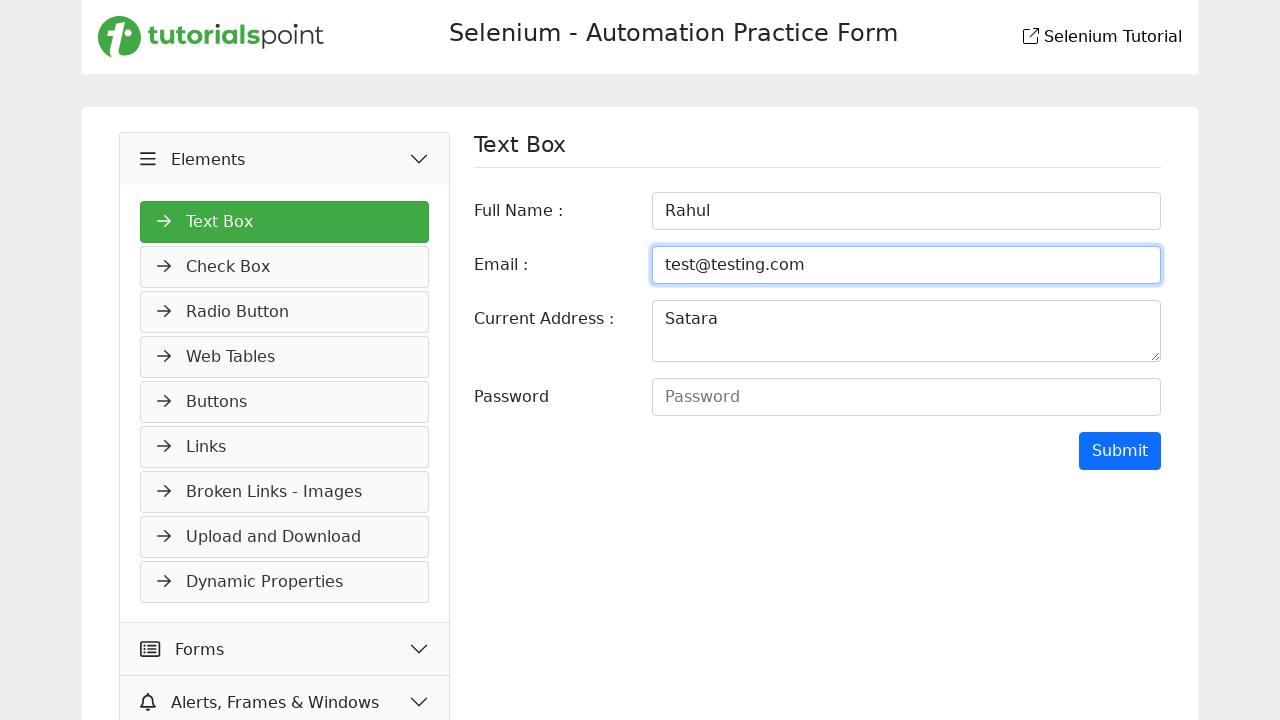

Filled password field with 'Satara' on #password
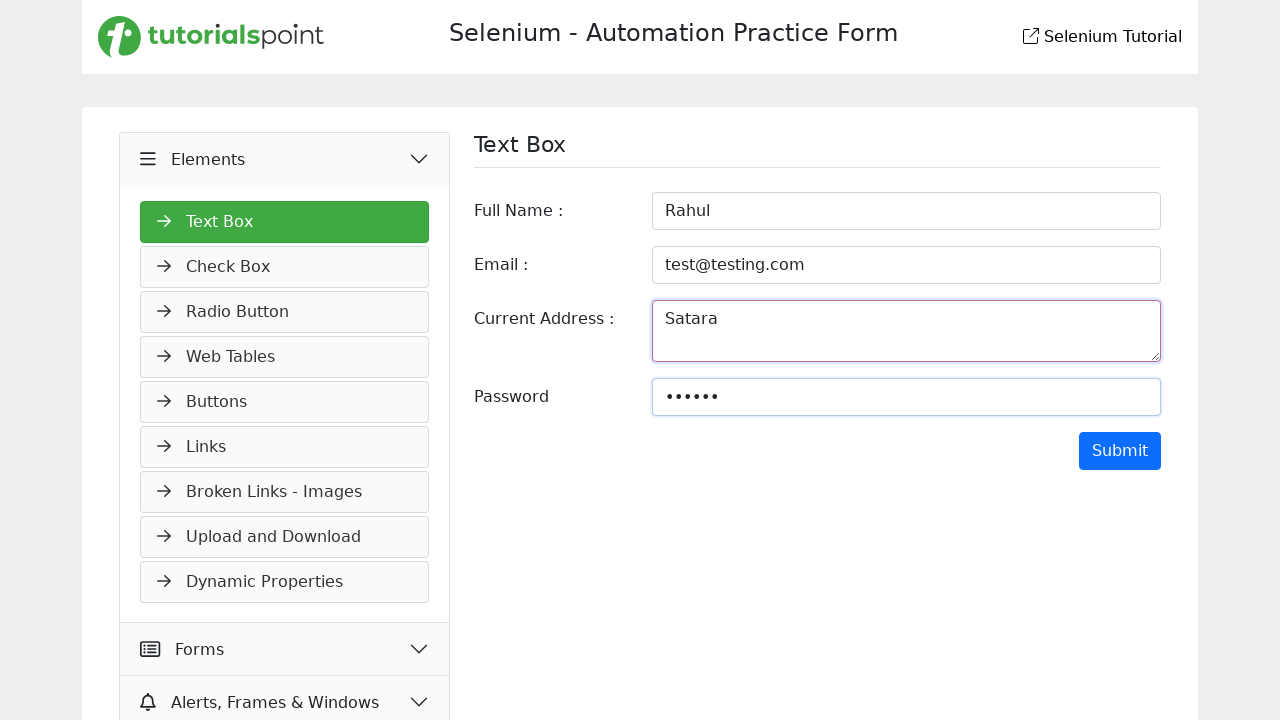

Clicked submit button to submit the form at (1120, 451) on input[type='submit']
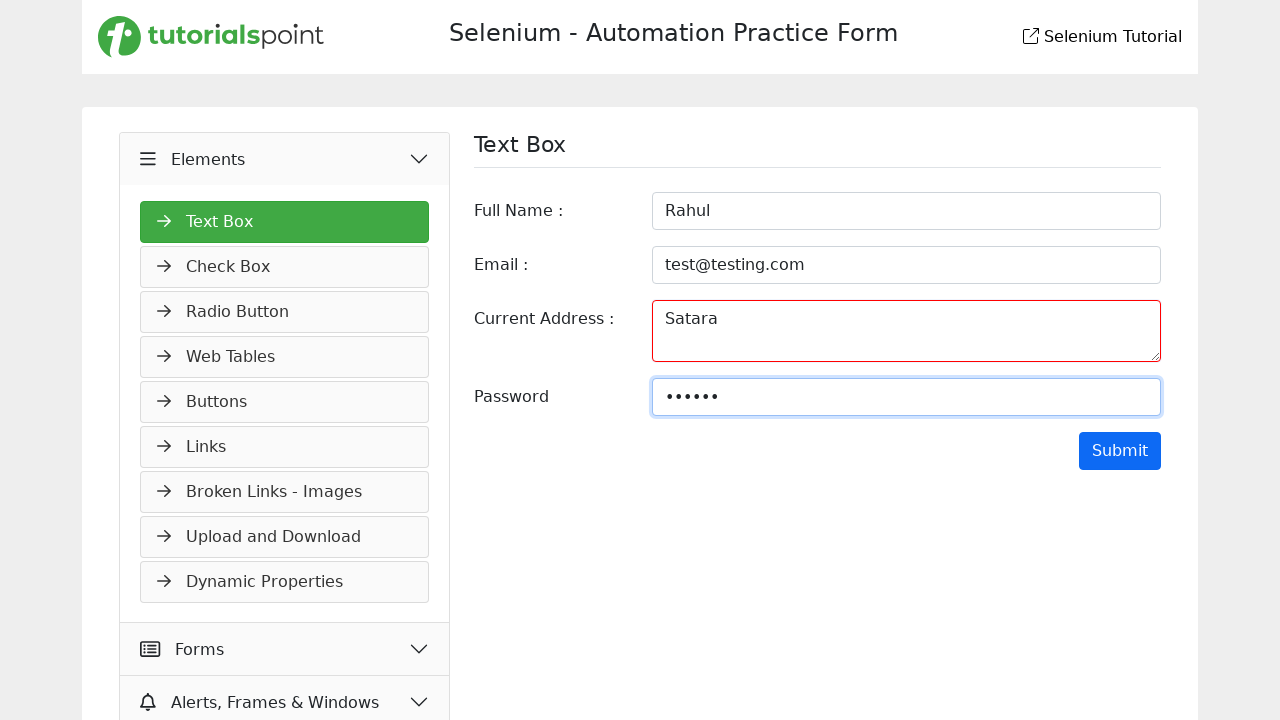

Waited 1 second for form submission to complete
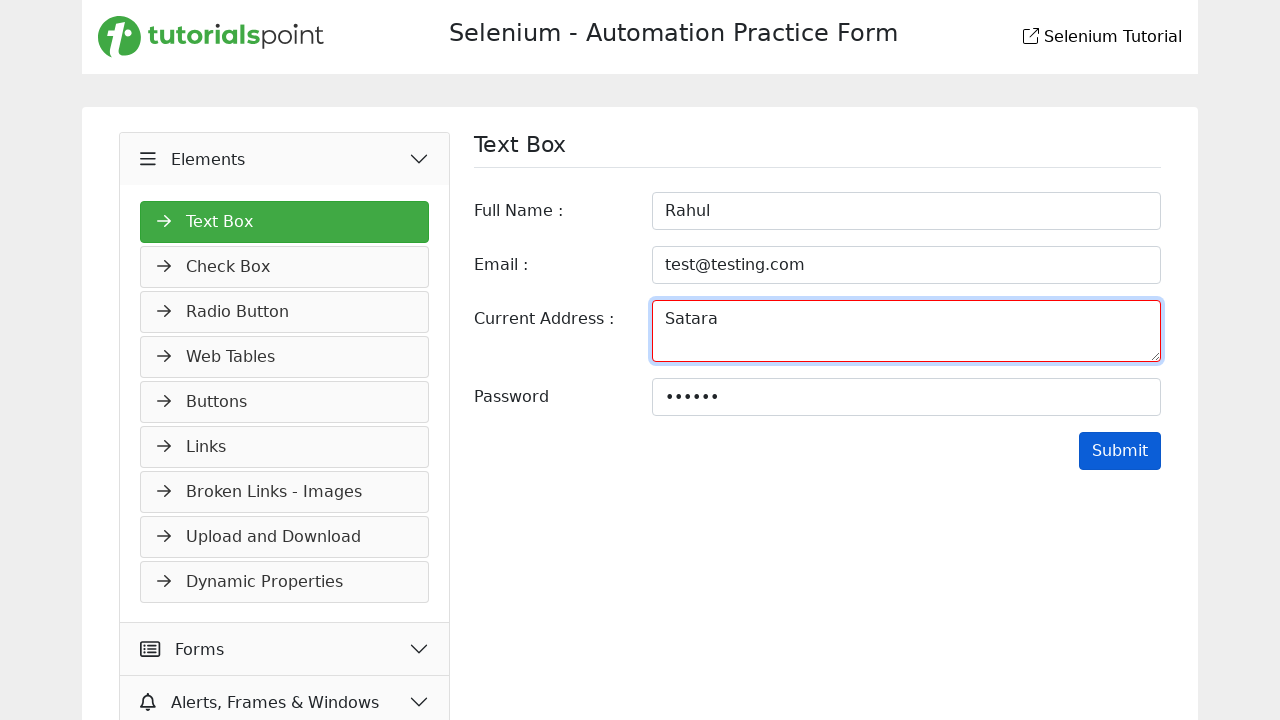

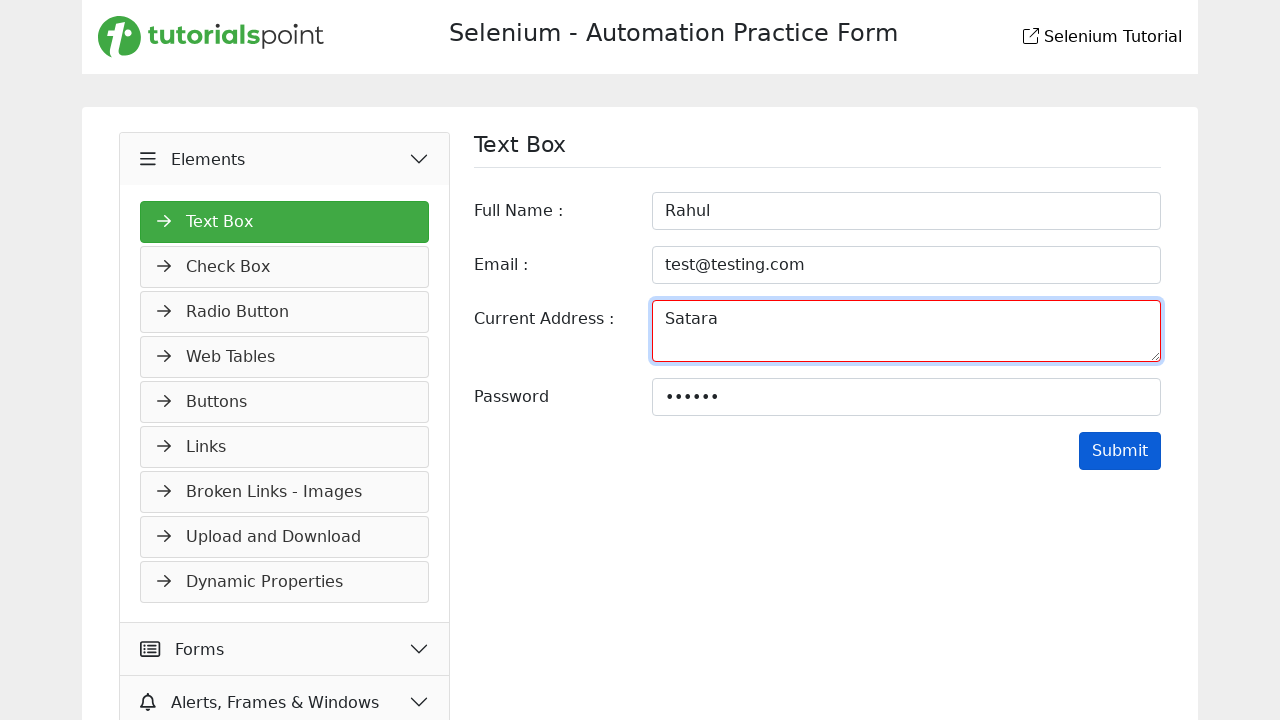